Tests clicking on a review tab by ID and verifying the comment box becomes visible

Starting URL: https://keybooks.ro/shop/a-banquet-of-mouse/

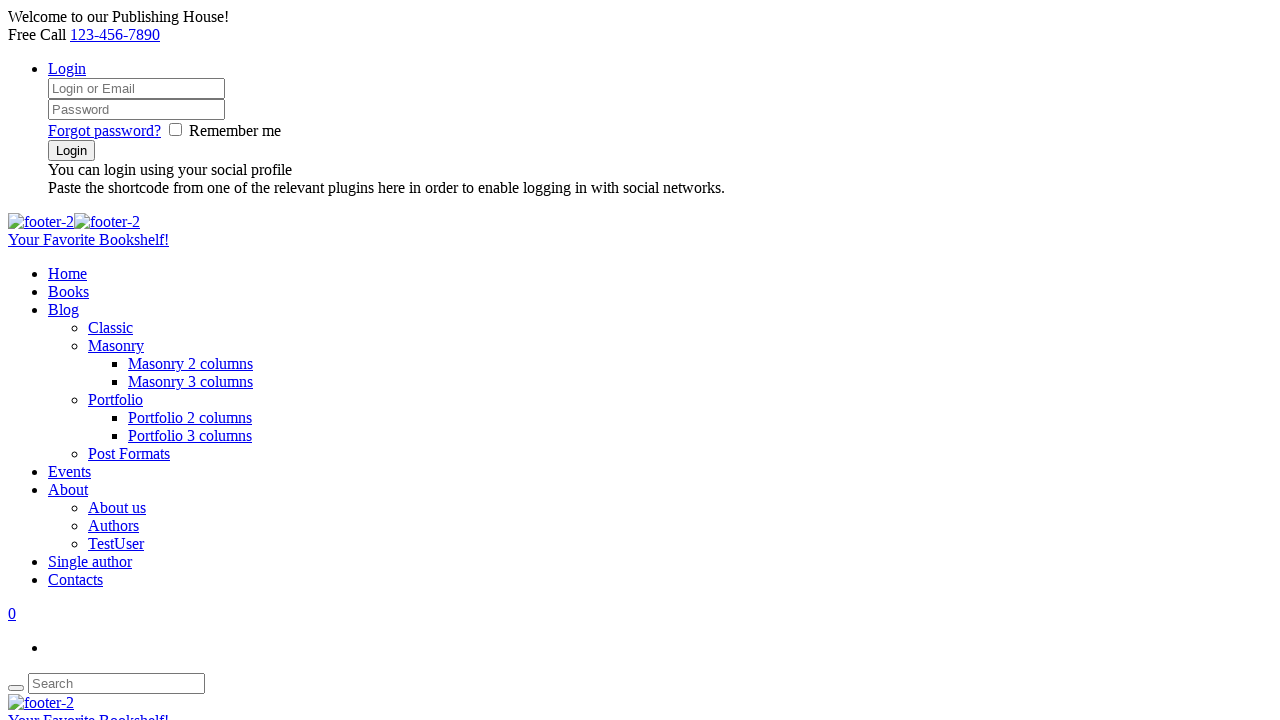

Clicked on the reviews tab by ID at (660, 361) on #tab-title-reviews
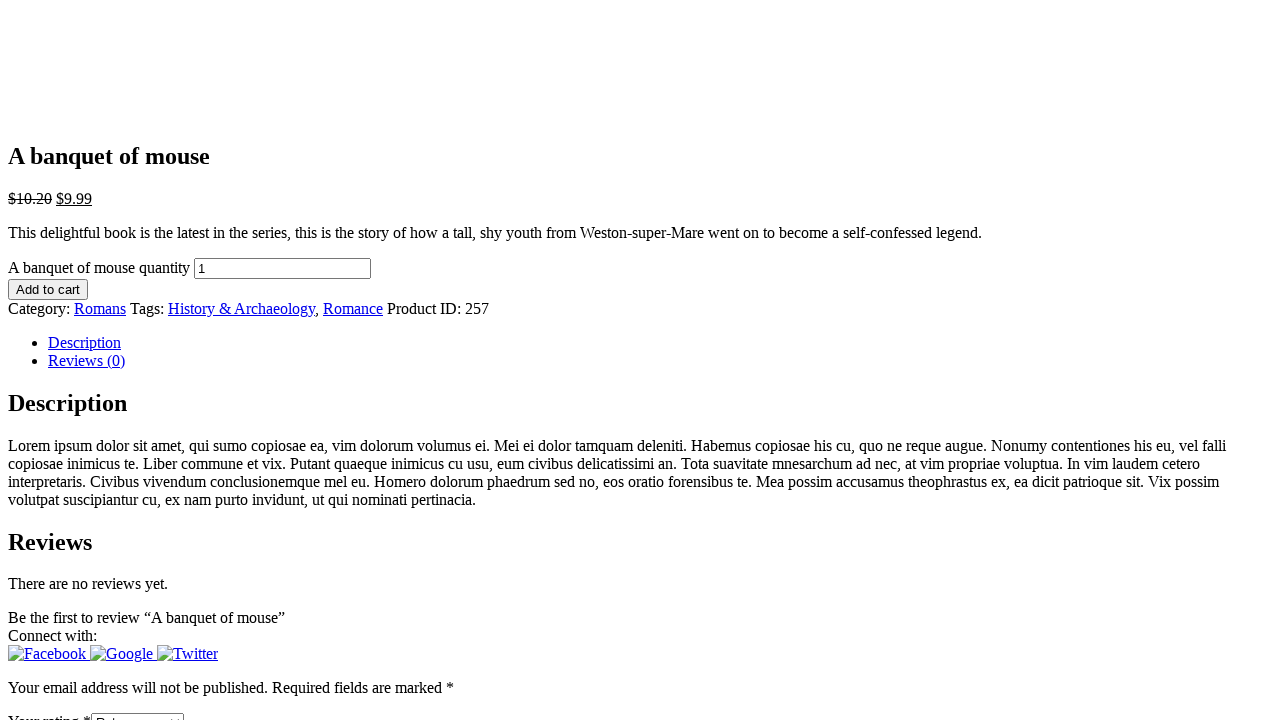

Comment box became visible after clicking reviews tab
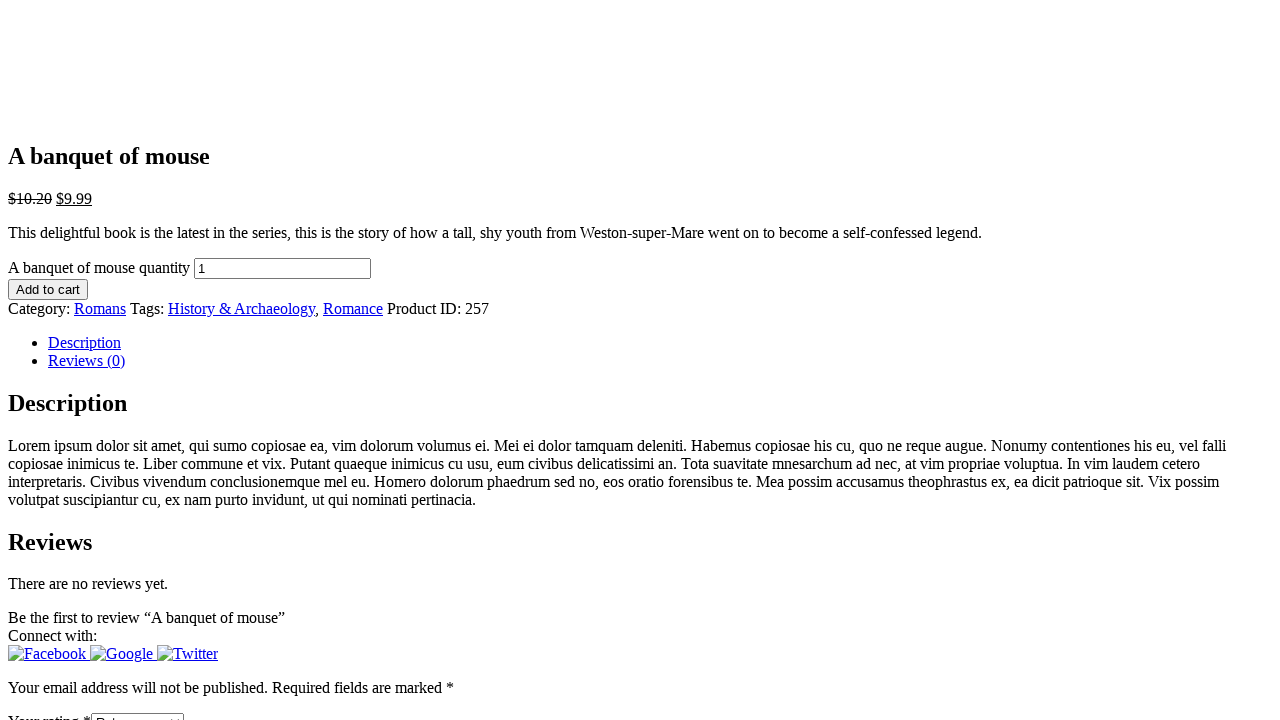

Verified comment box is visible
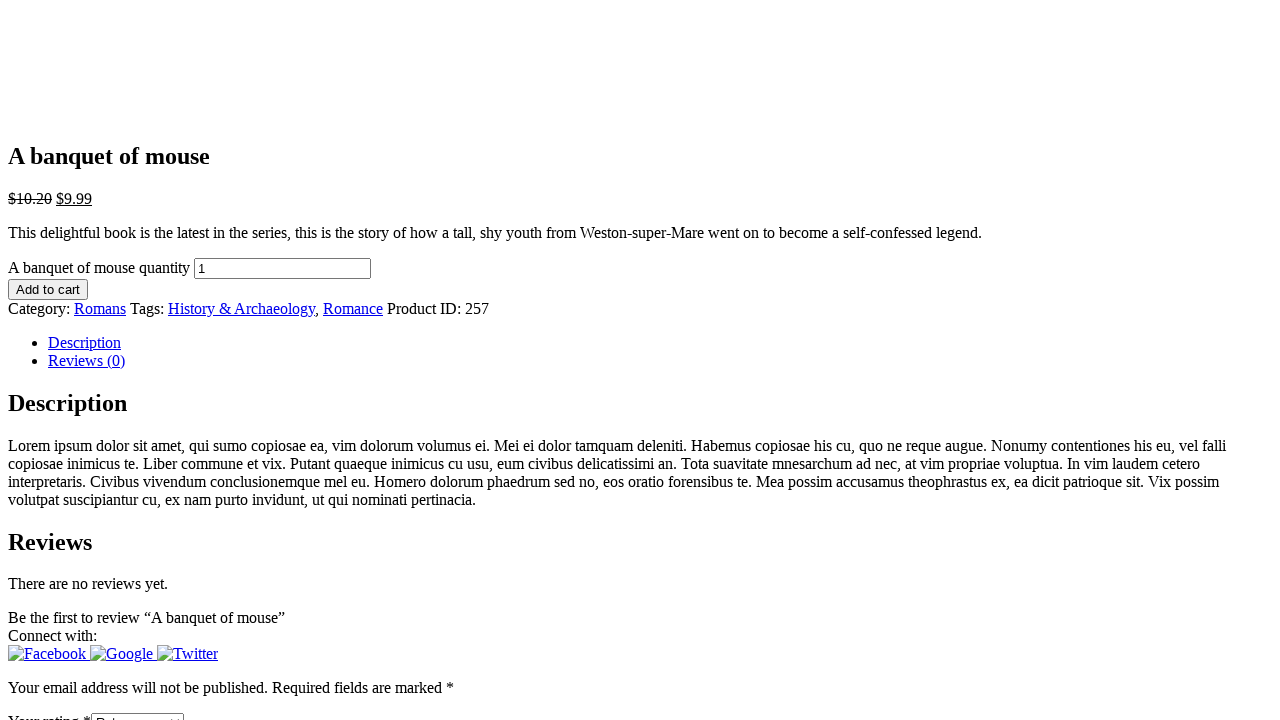

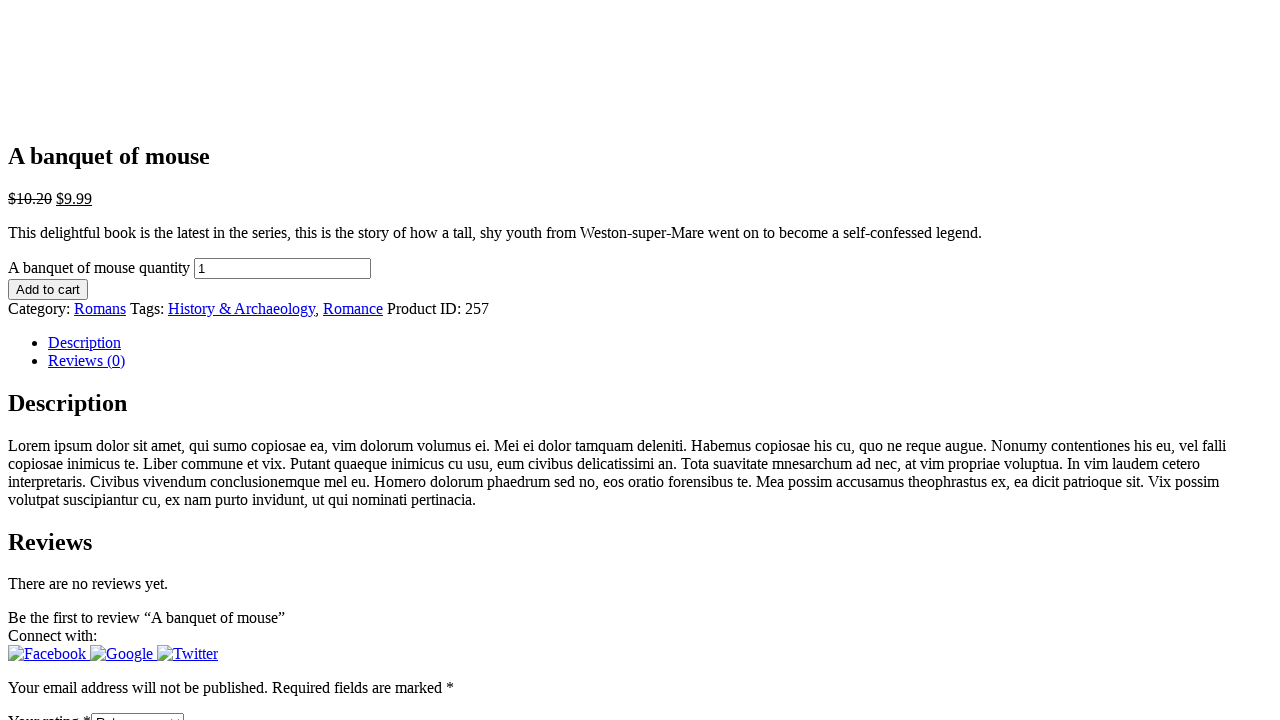